Tests navigating to languages starting with numbers (0-9) and verifies there are 10 languages listed.

Starting URL: https://www.99-bottles-of-beer.net/

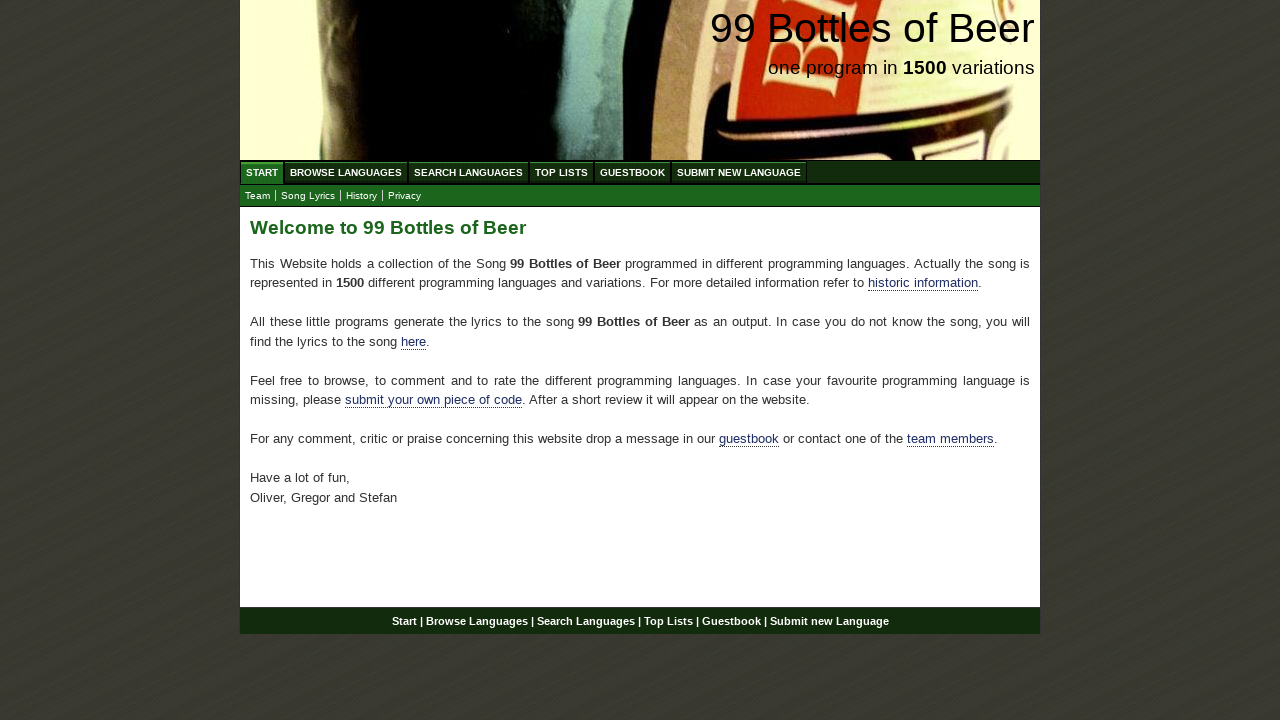

Clicked on Browse Languages menu at (346, 172) on xpath=//li/a[@href='/abc.html']
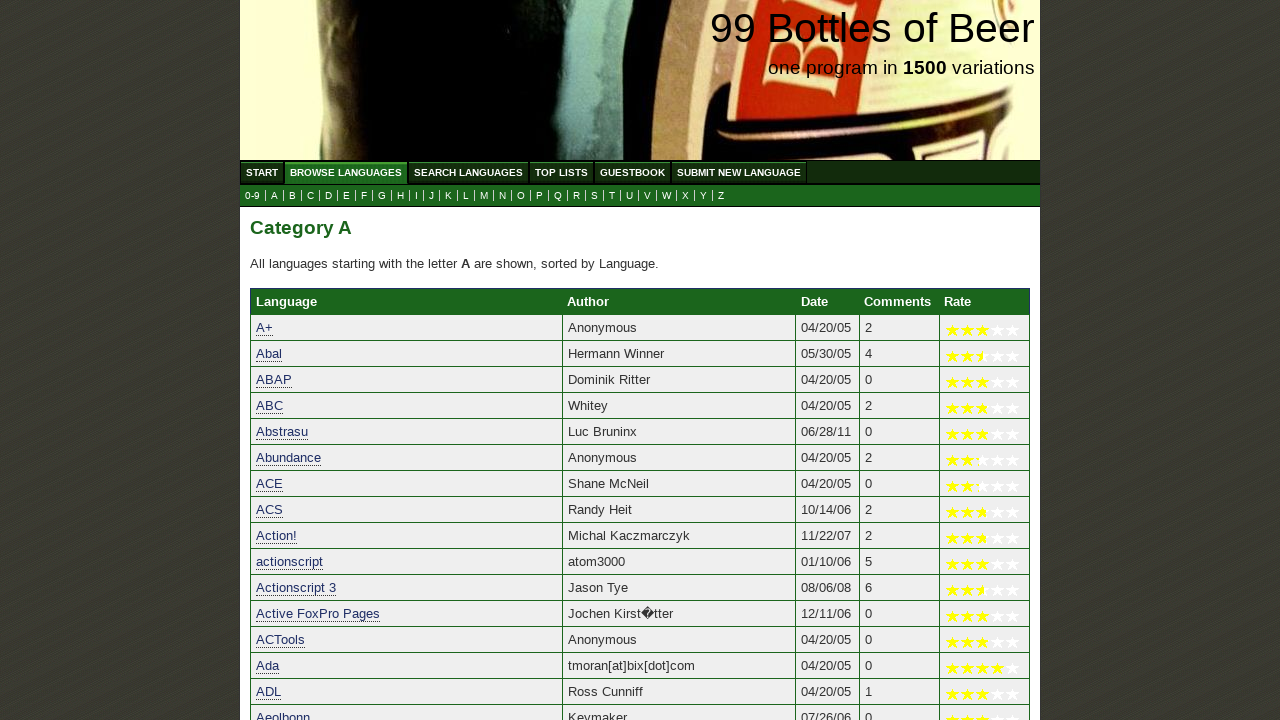

Clicked on 0-9 submenu link to navigate to languages starting with numbers at (252, 196) on xpath=//li/a[@href='0.html']
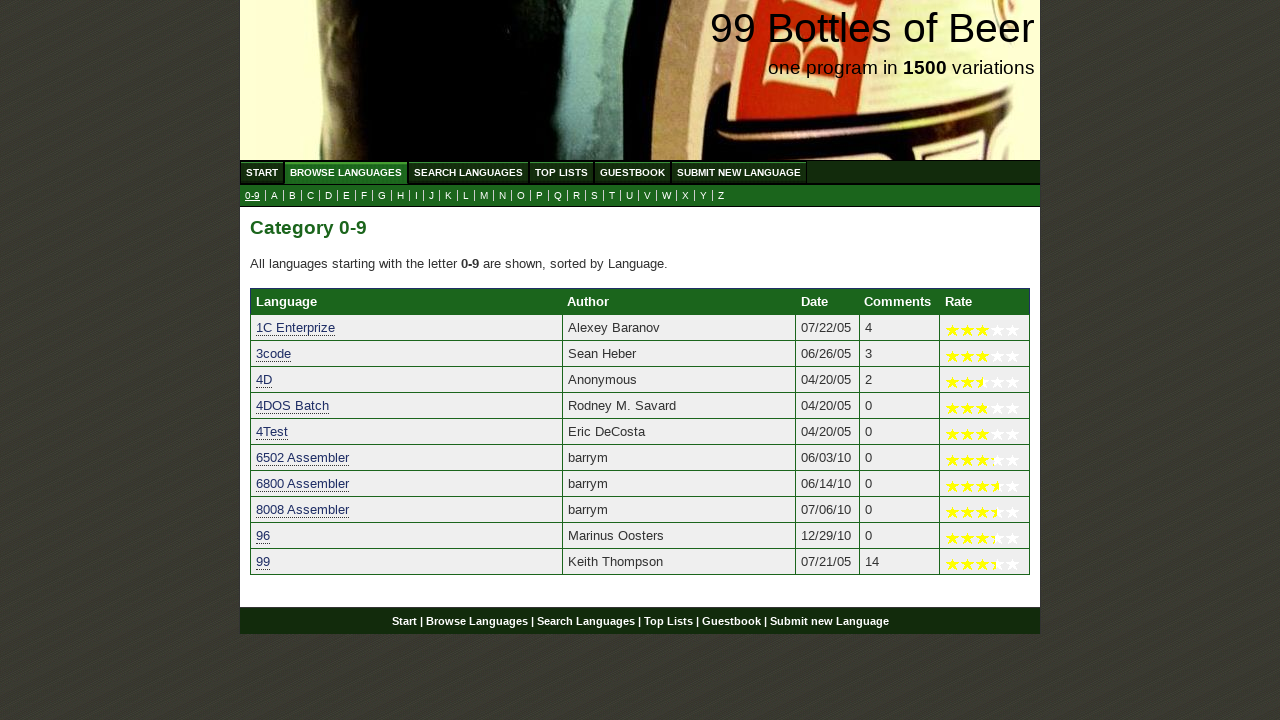

Language table loaded successfully
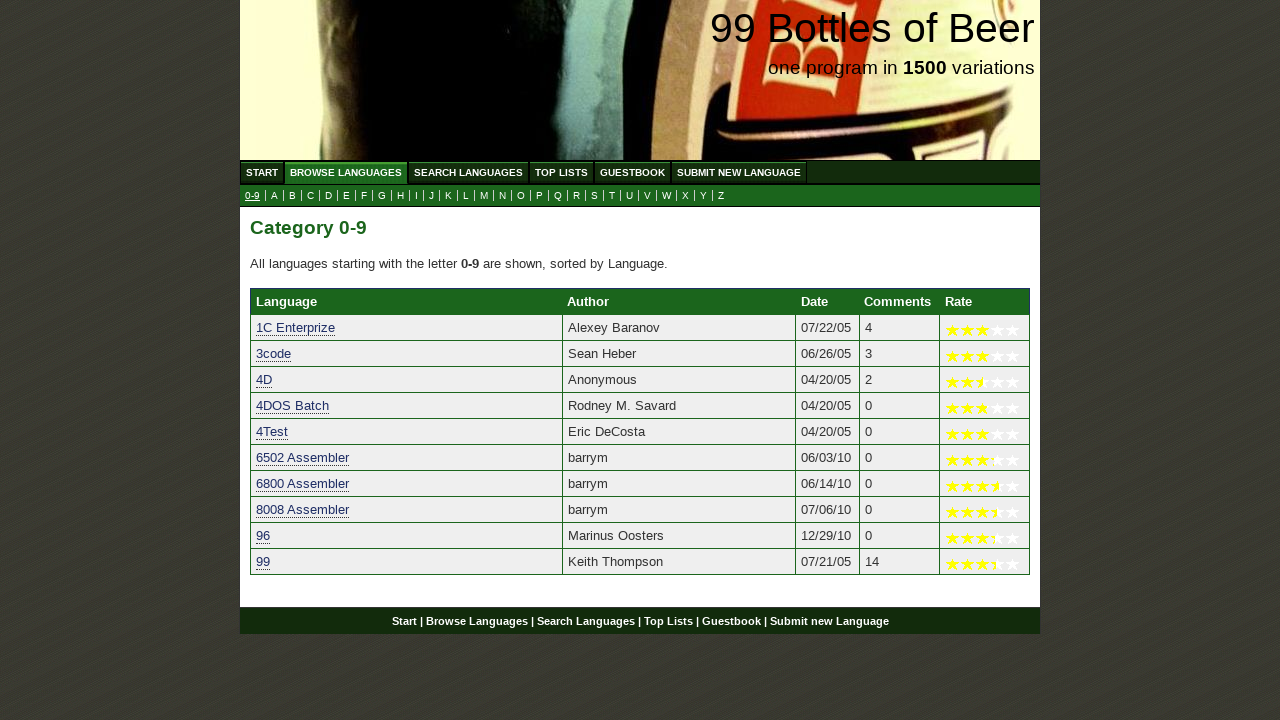

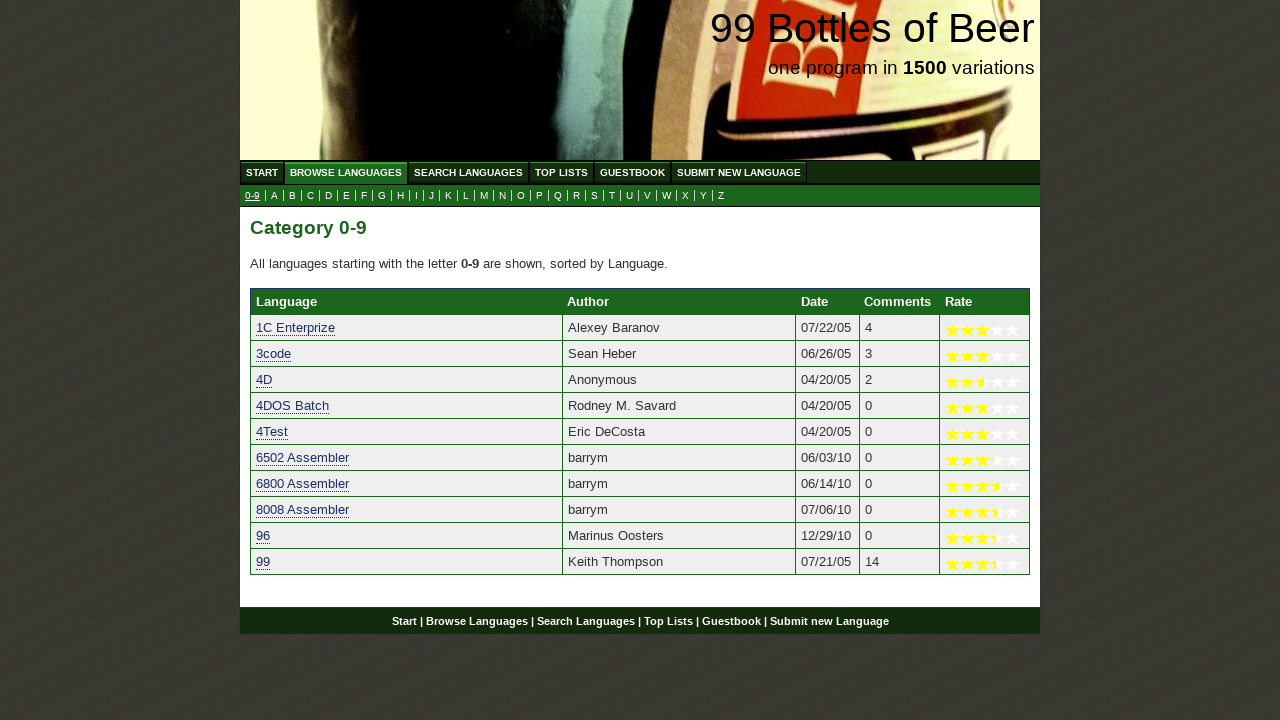